Tests JavaScript alert popup handling by clicking a button that triggers an alert and then accepting the alert dialog.

Starting URL: http://formy-project.herokuapp.com/switch-window

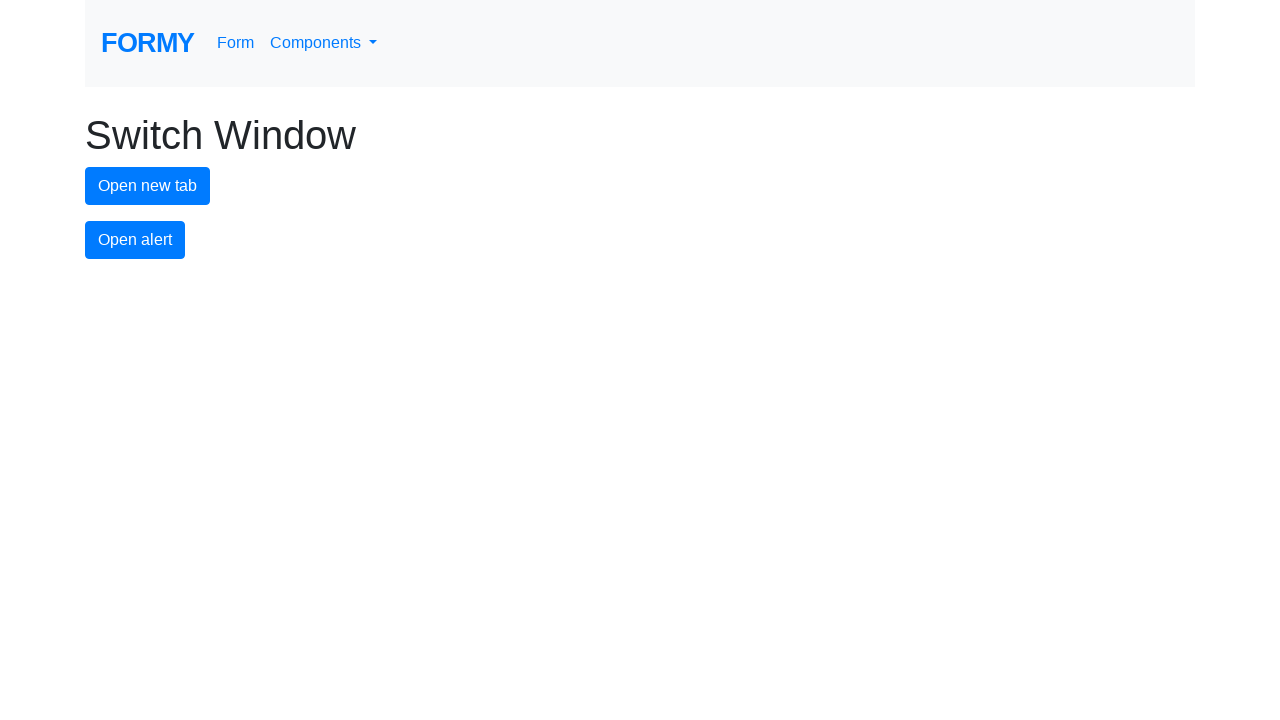

Set up dialog handler to automatically accept alerts
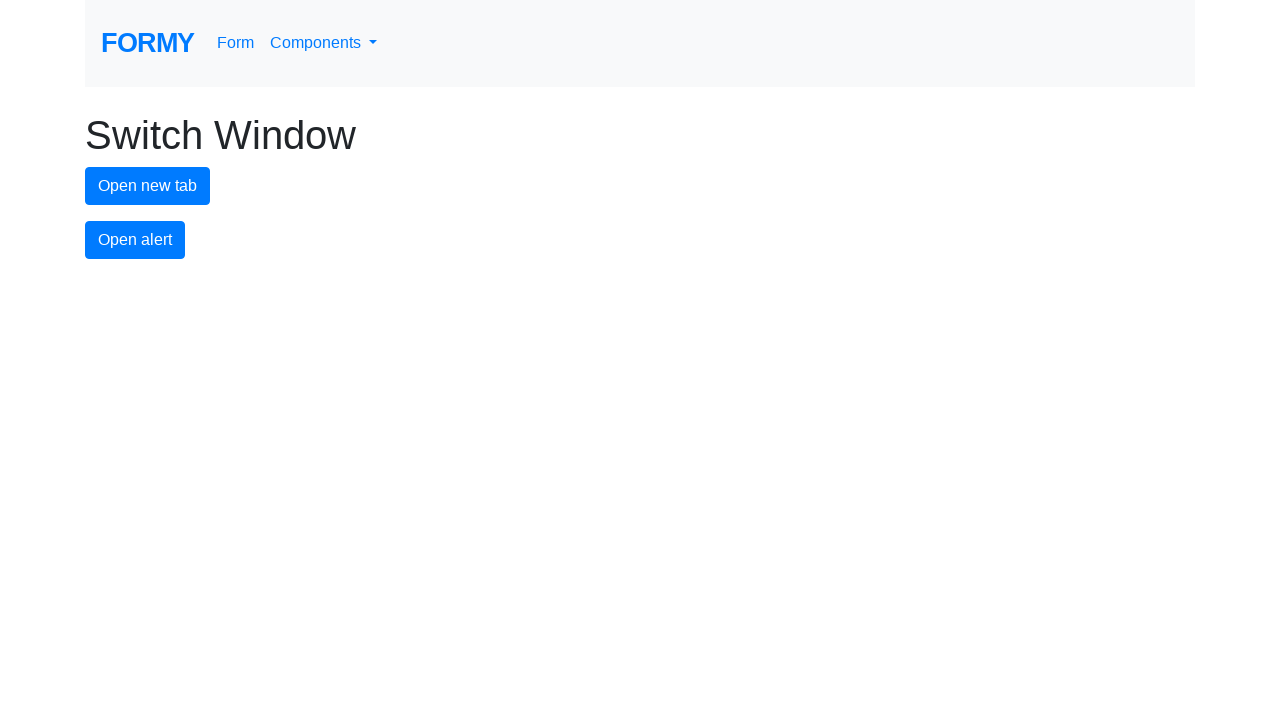

Clicked alert button to trigger JavaScript alert at (135, 240) on #alert-button
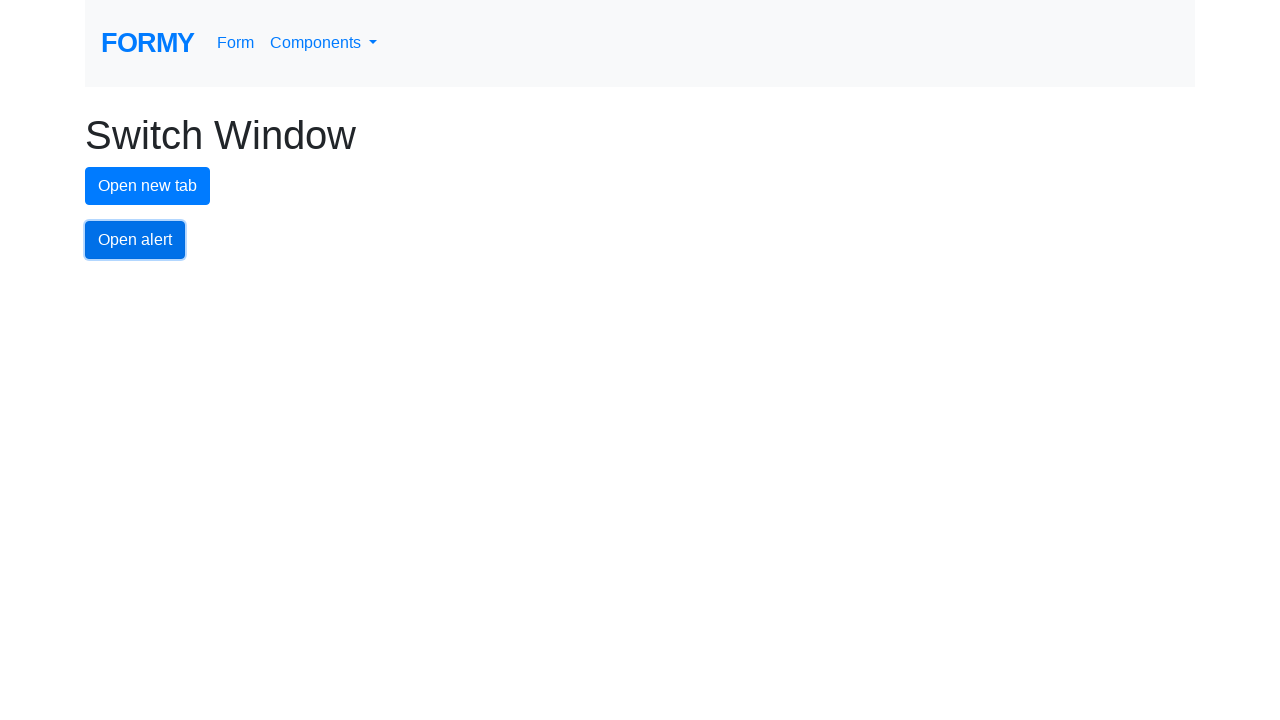

Waited for alert dialog to be handled
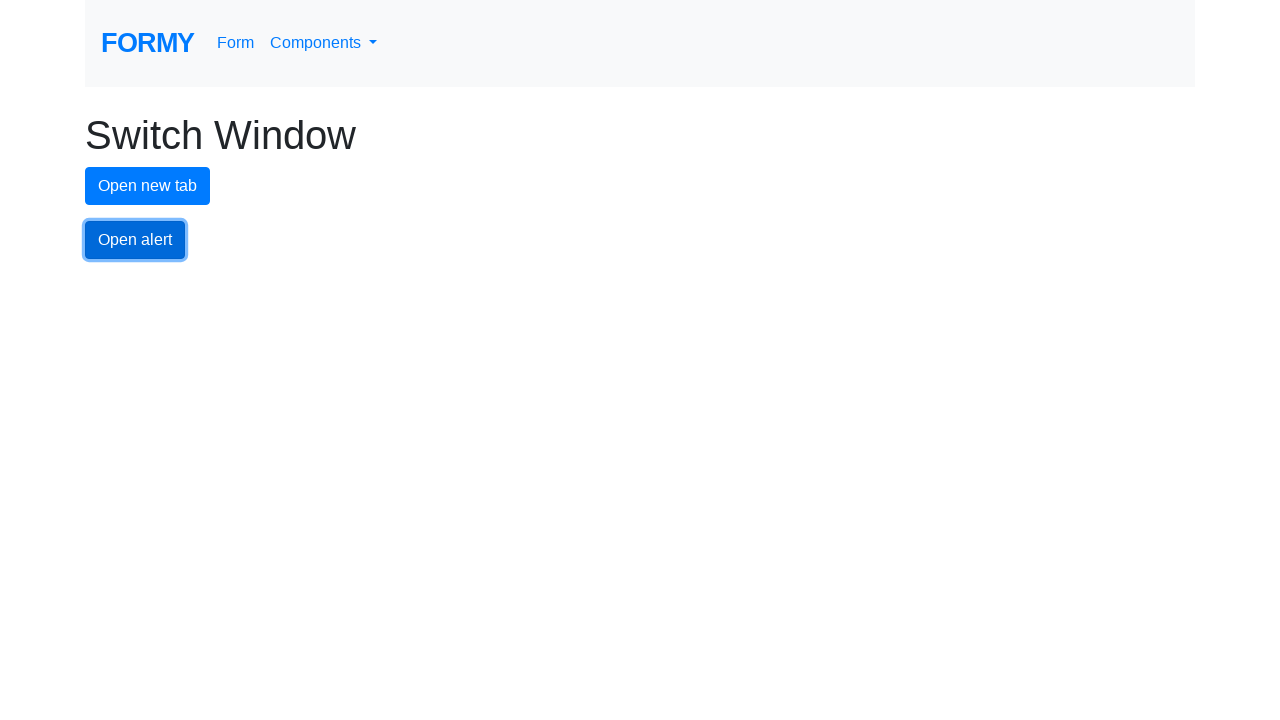

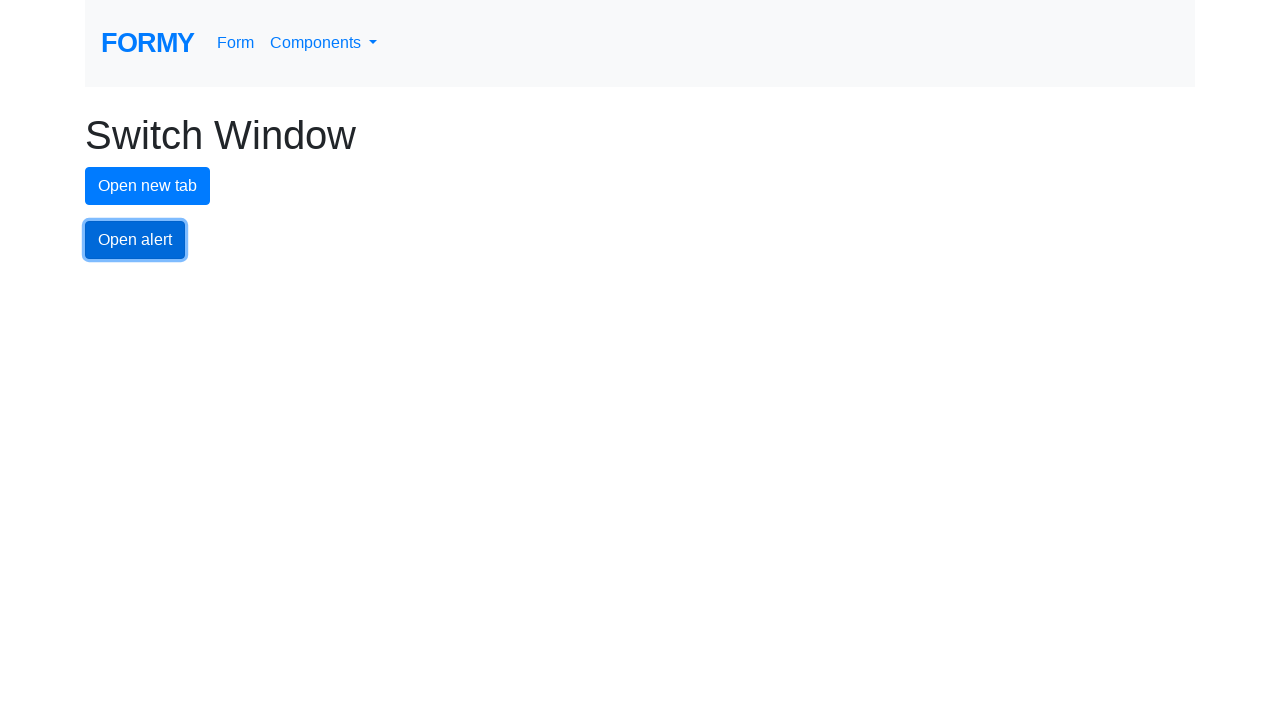